Visits the JPL Space Images page and clicks the full image button to view the featured Mars image in a lightbox

Starting URL: https://data-class-jpl-space.s3.amazonaws.com/JPL_Space/index.html

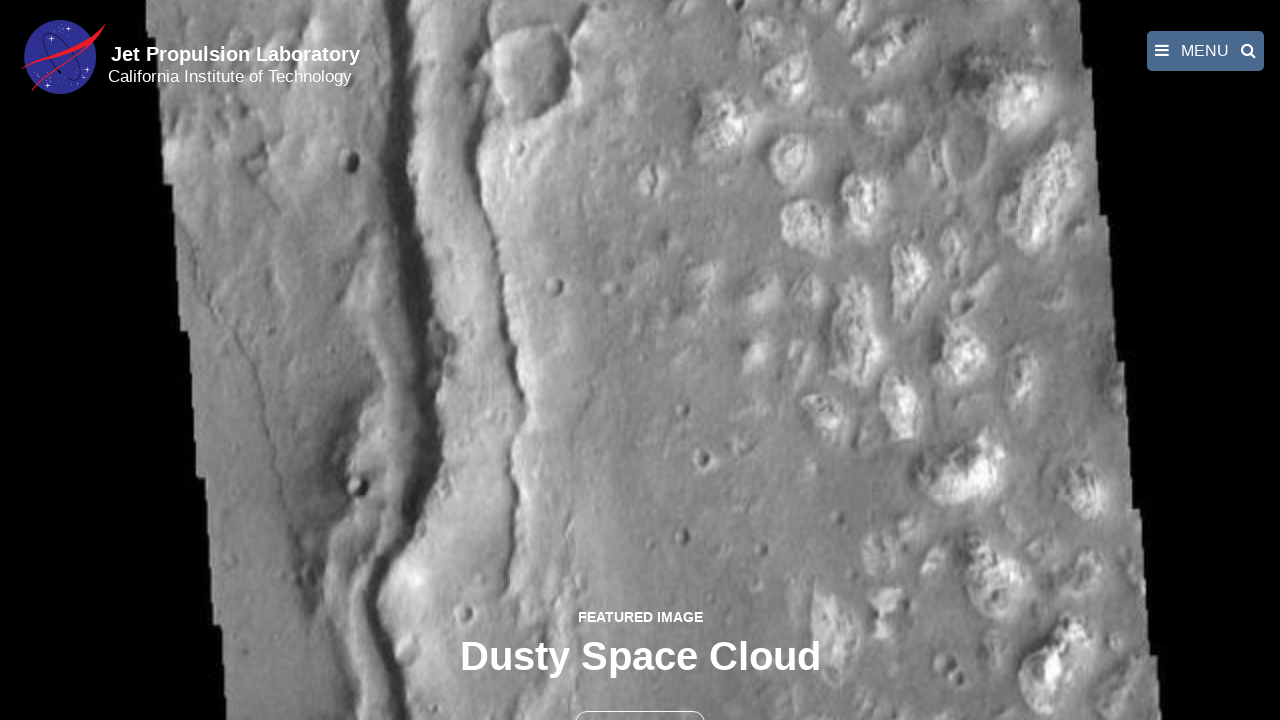

Navigated to JPL Space Images page
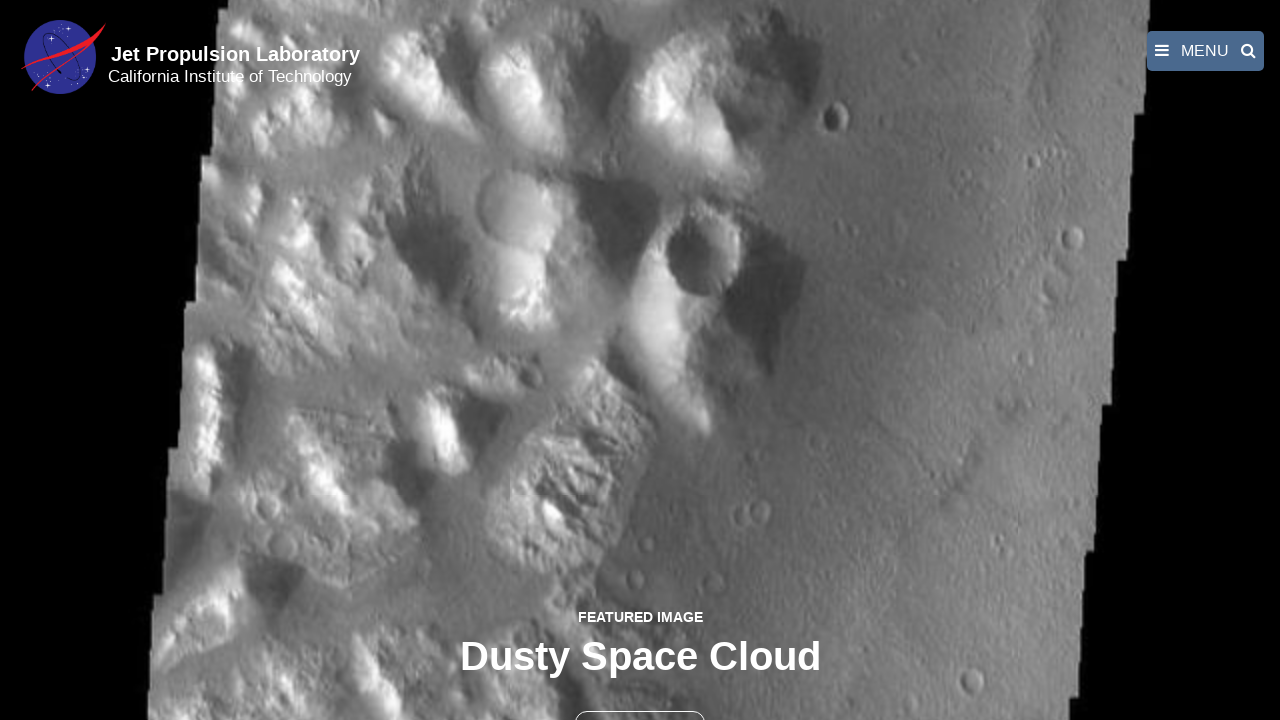

Clicked the full image button to view featured Mars image at (640, 699) on button >> nth=1
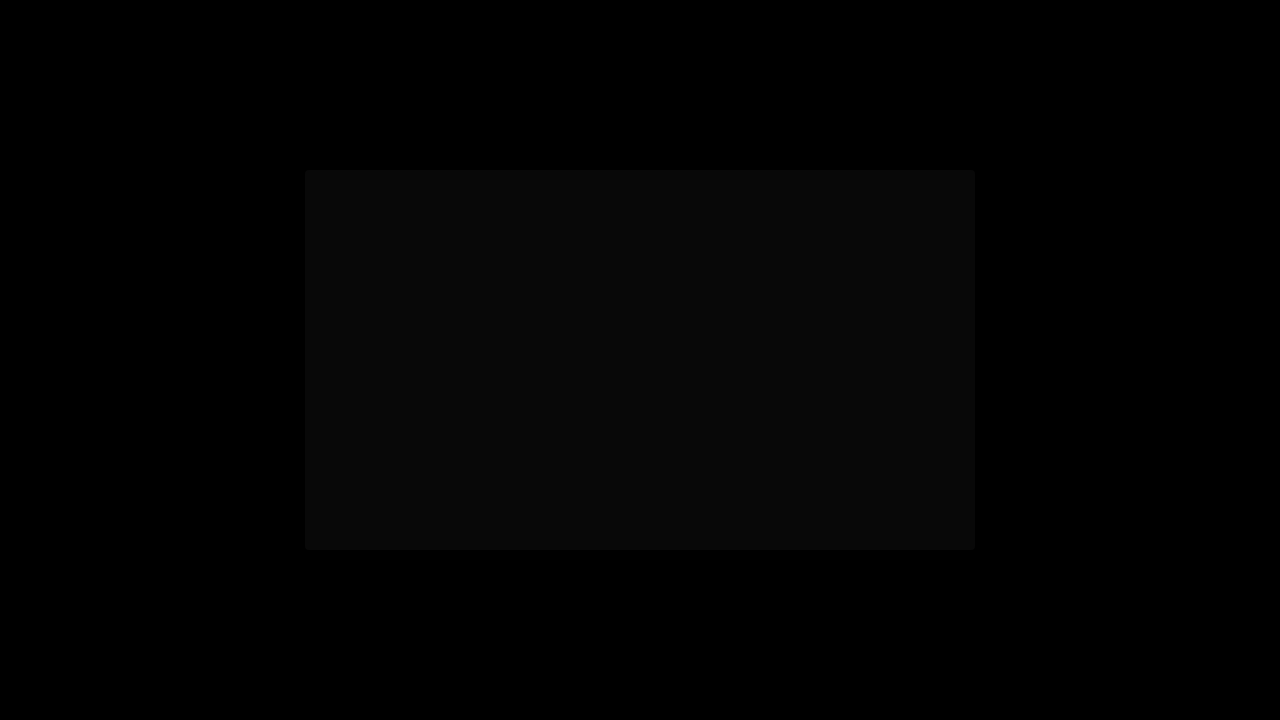

Featured Mars image loaded in lightbox
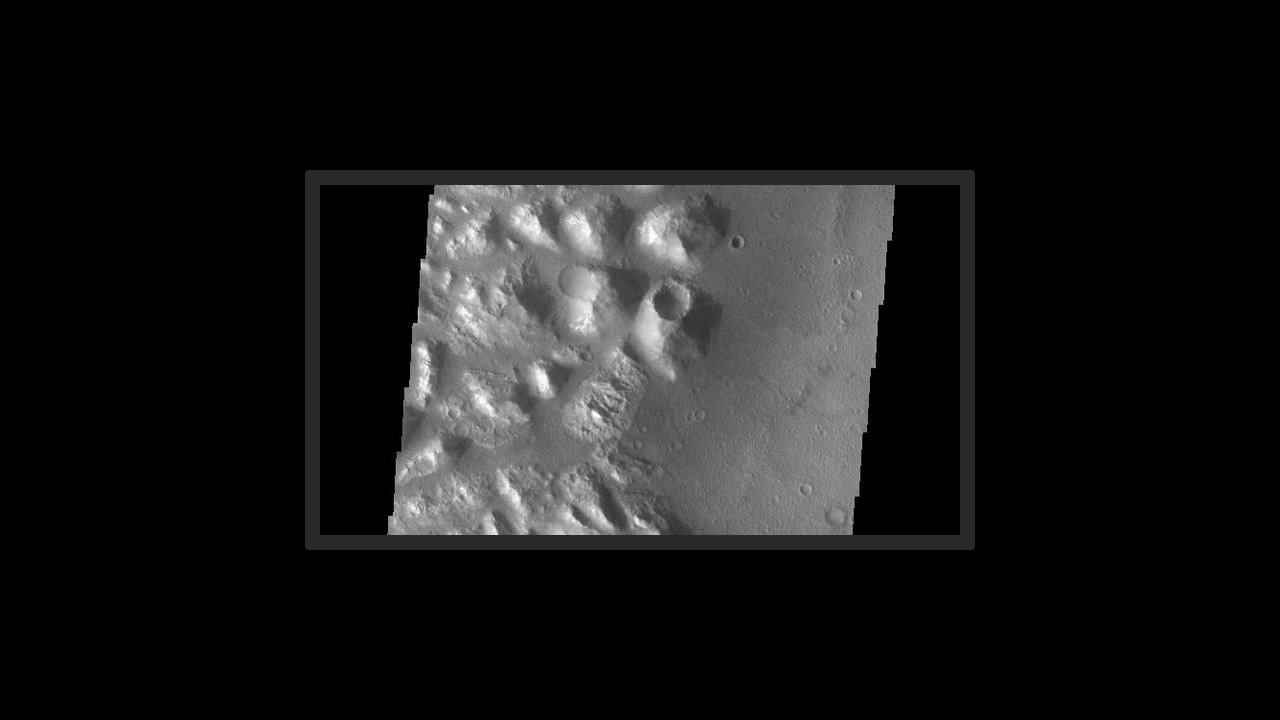

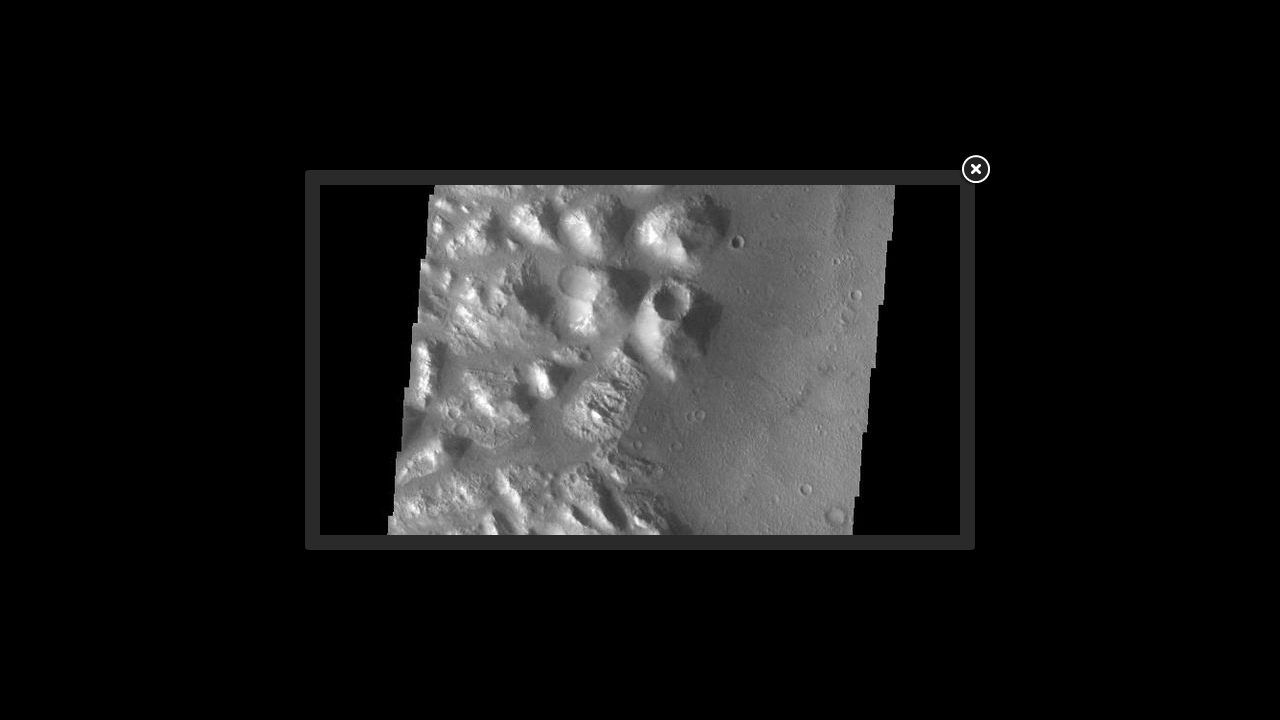